Tests a registration form by filling all input fields, submitting the form, and verifying the success message appears

Starting URL: http://suninjuly.github.io/registration2.html

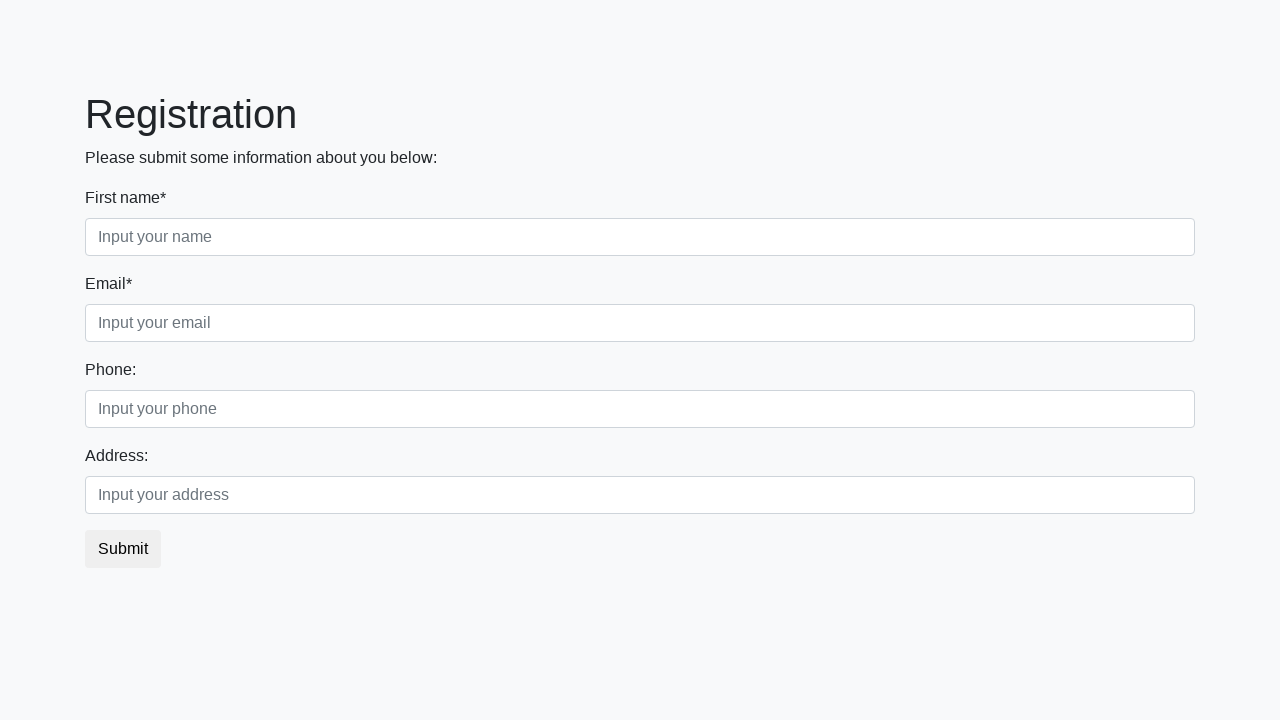

Filled input field with 'Test Answer' on input >> nth=0
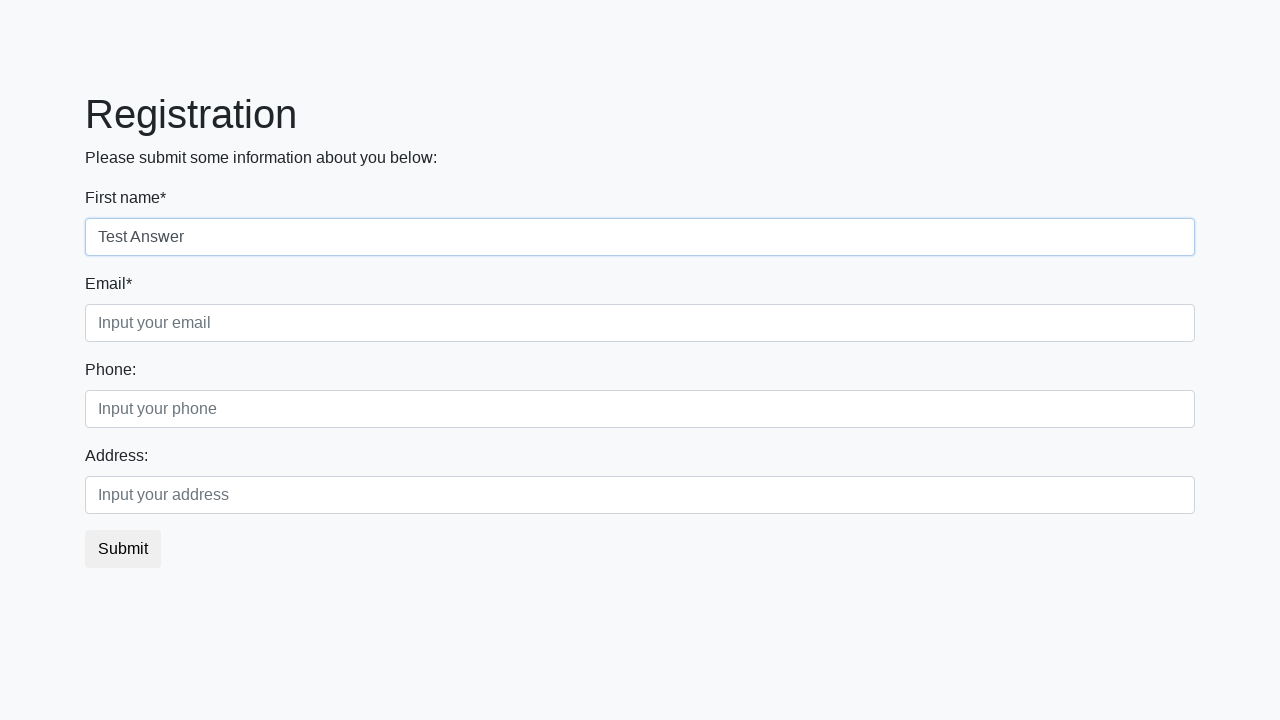

Filled input field with 'Test Answer' on input >> nth=1
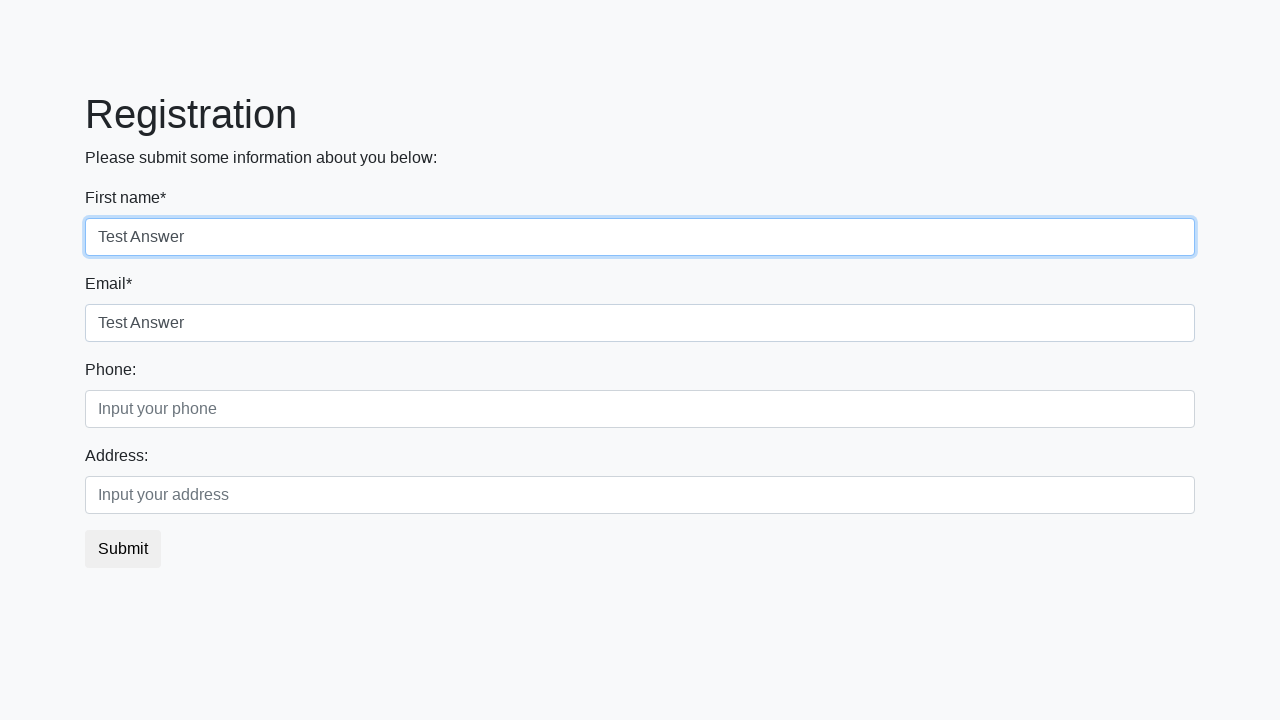

Filled input field with 'Test Answer' on input >> nth=2
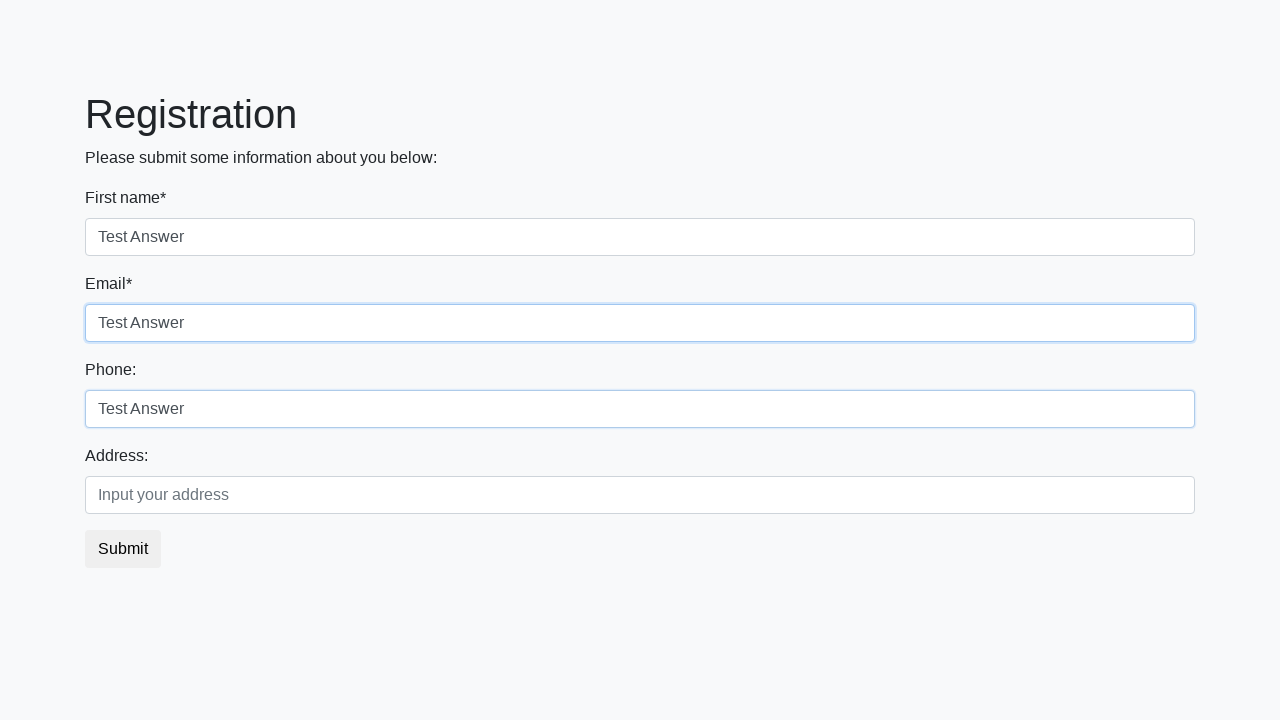

Filled input field with 'Test Answer' on input >> nth=3
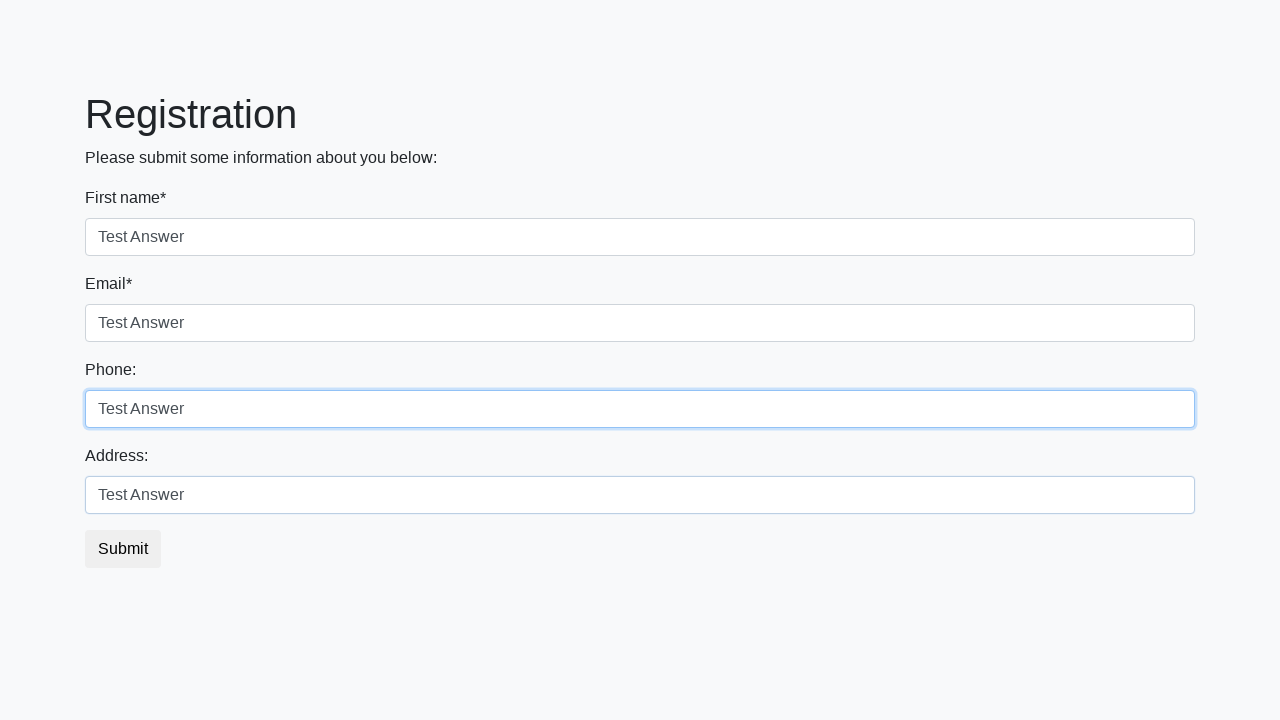

Clicked submit button to submit registration form at (123, 549) on button.btn
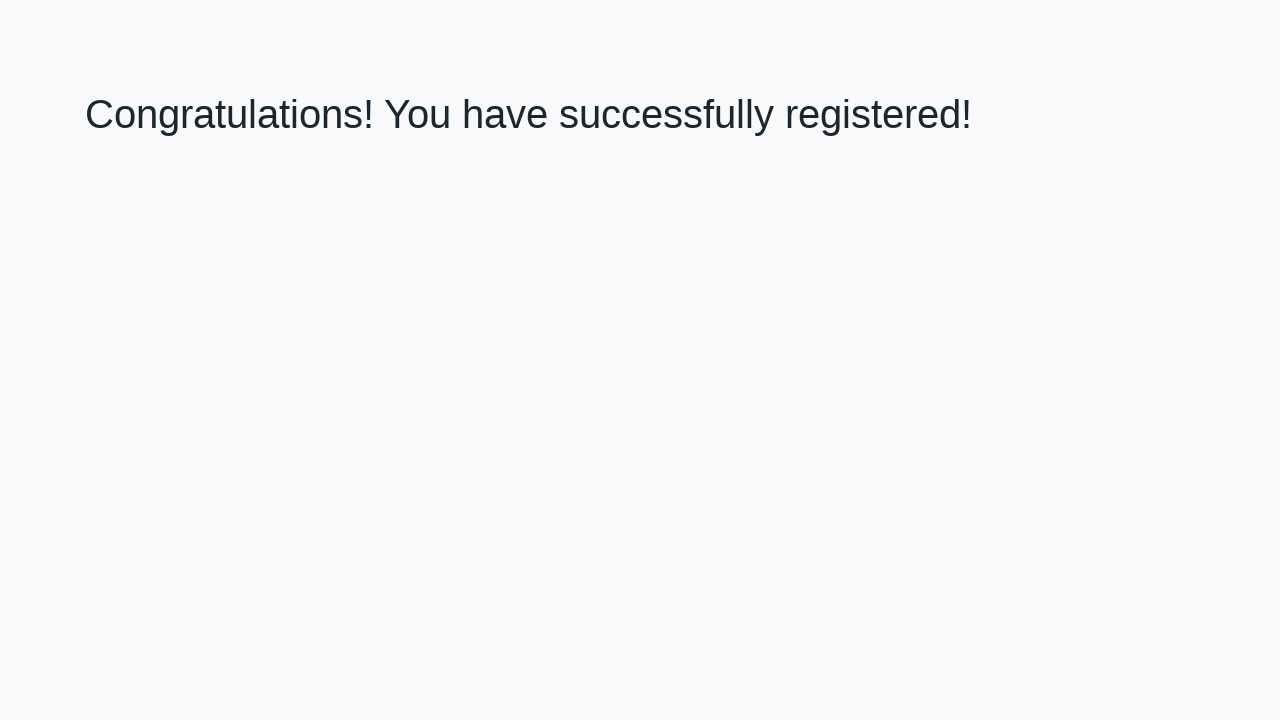

Success message header loaded
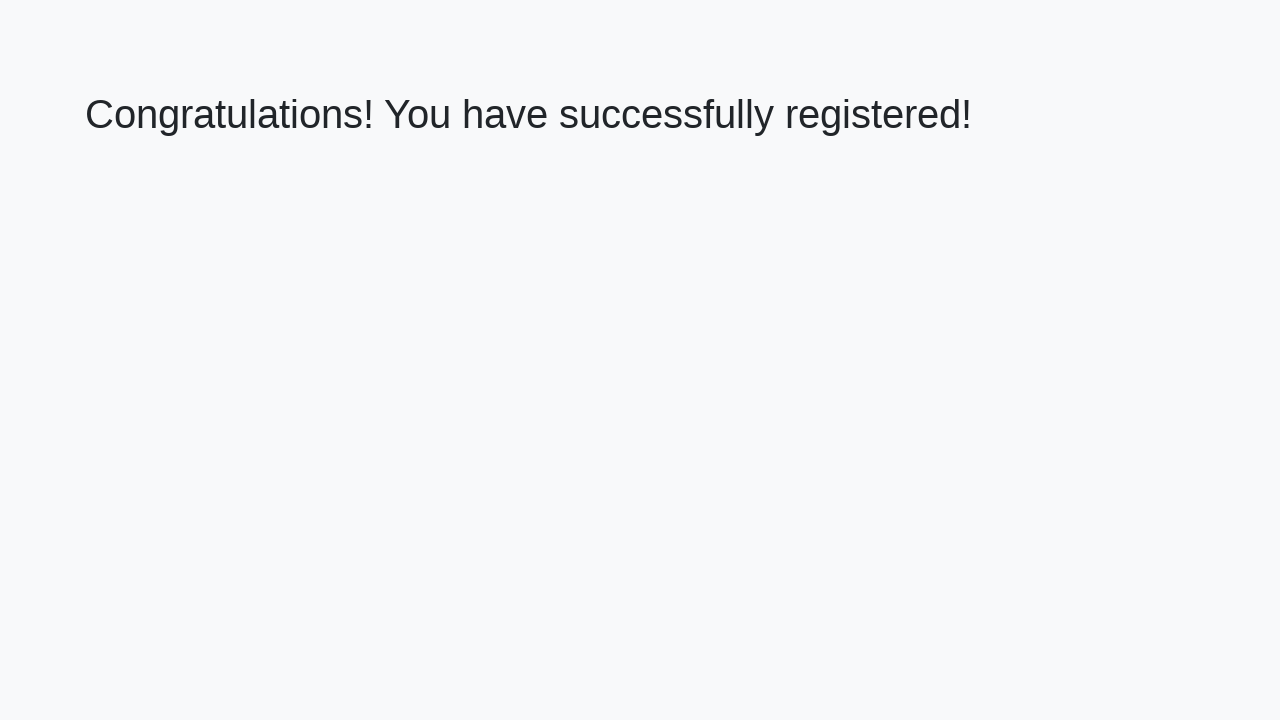

Retrieved success message text content
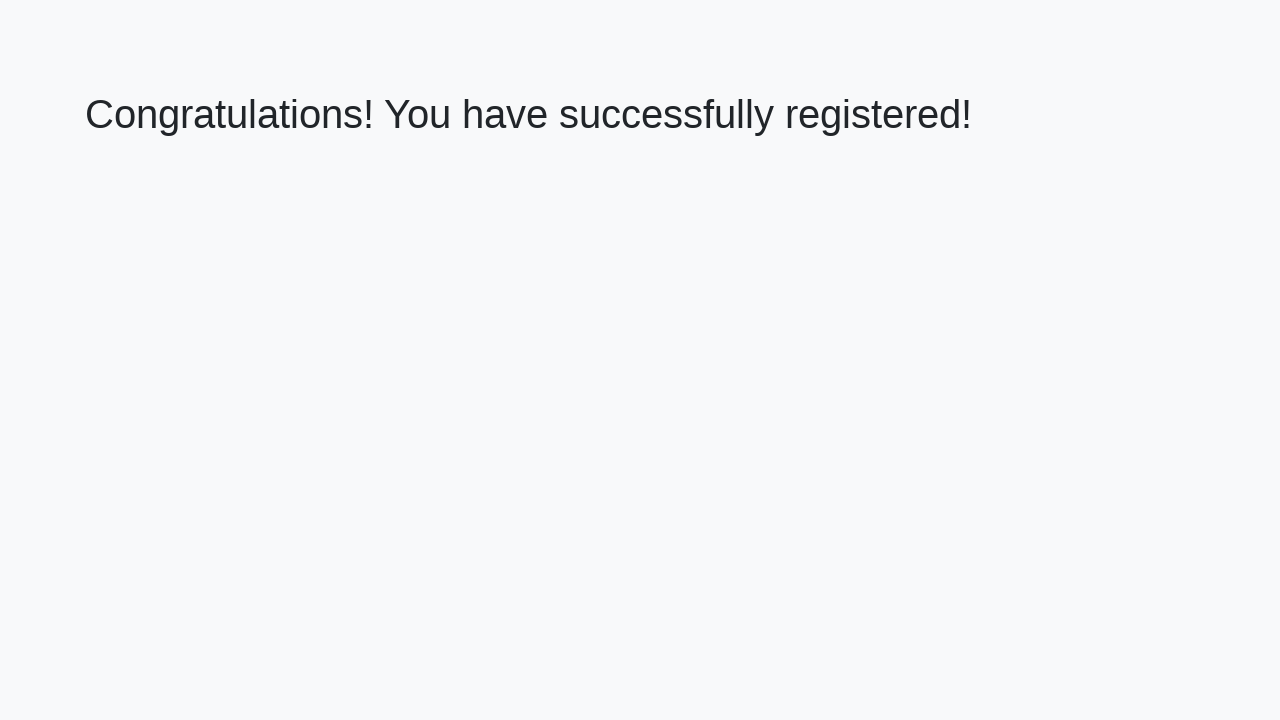

Verified success message matches expected text
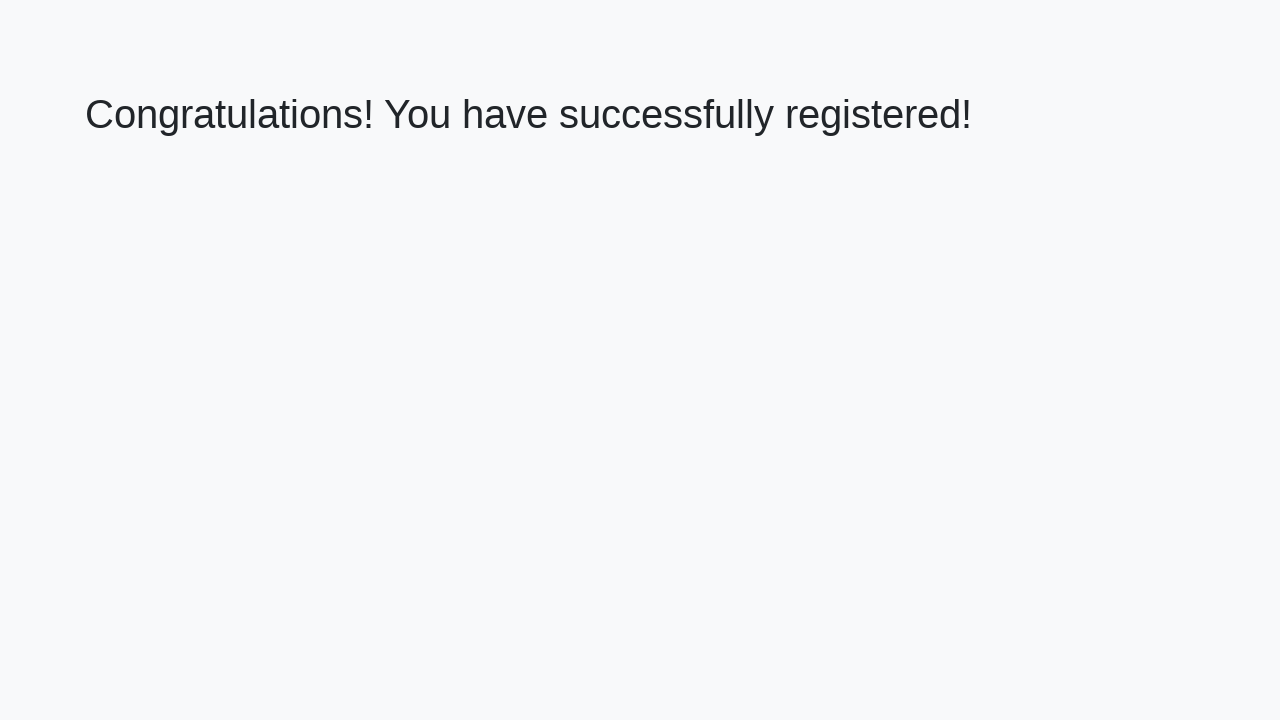

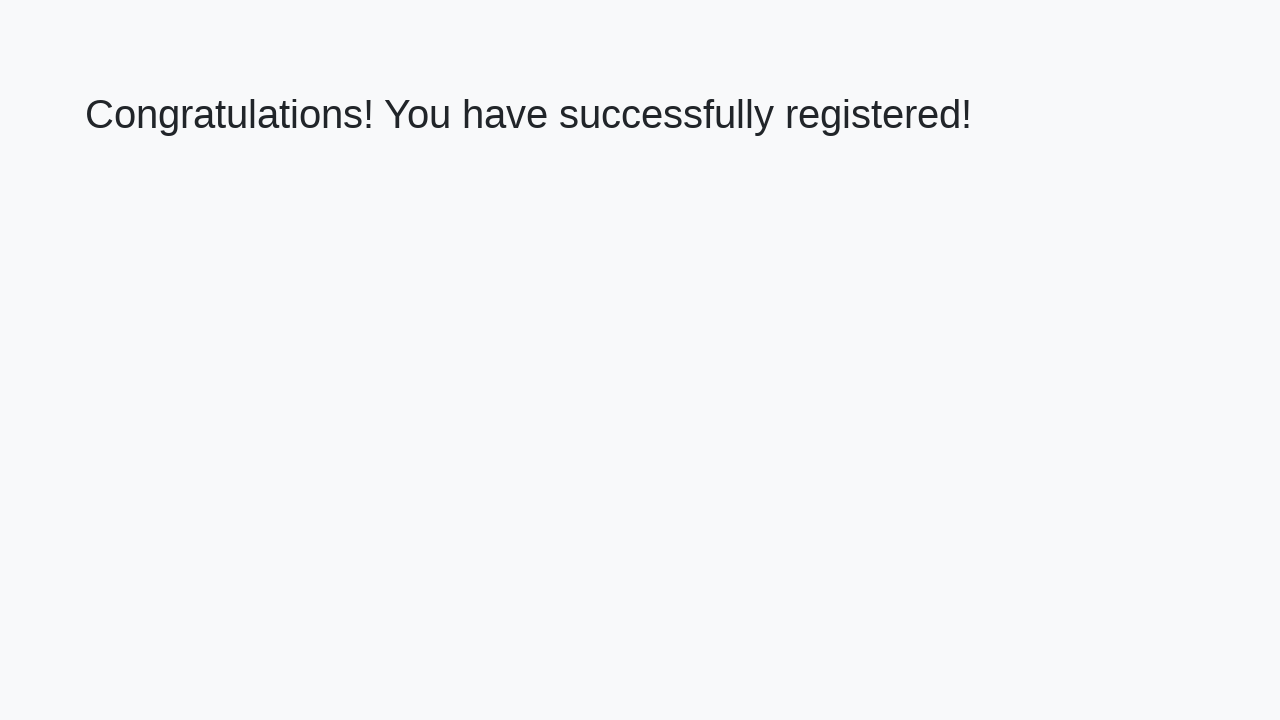